Tests updating button text by entering text in input field and clicking button

Starting URL: http://www.uitestingplayground.com/textinput

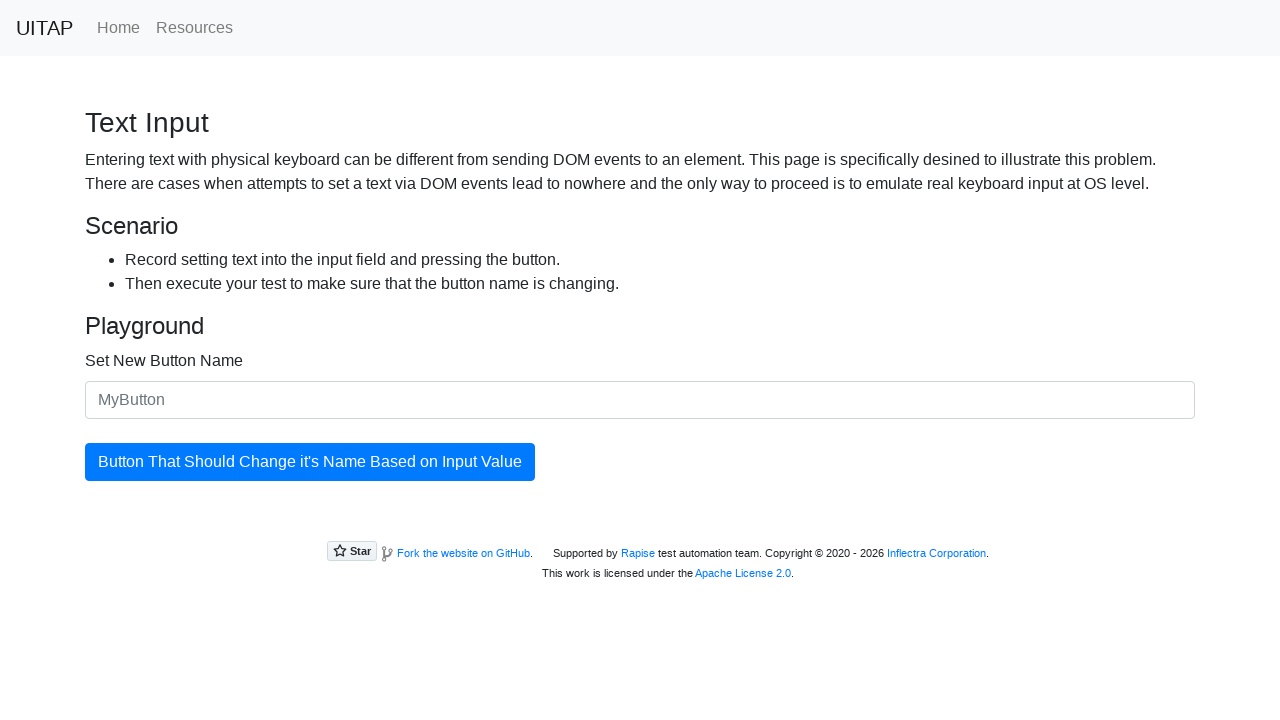

Entered 'This button is now called Joe' in the button name input field on #newButtonName
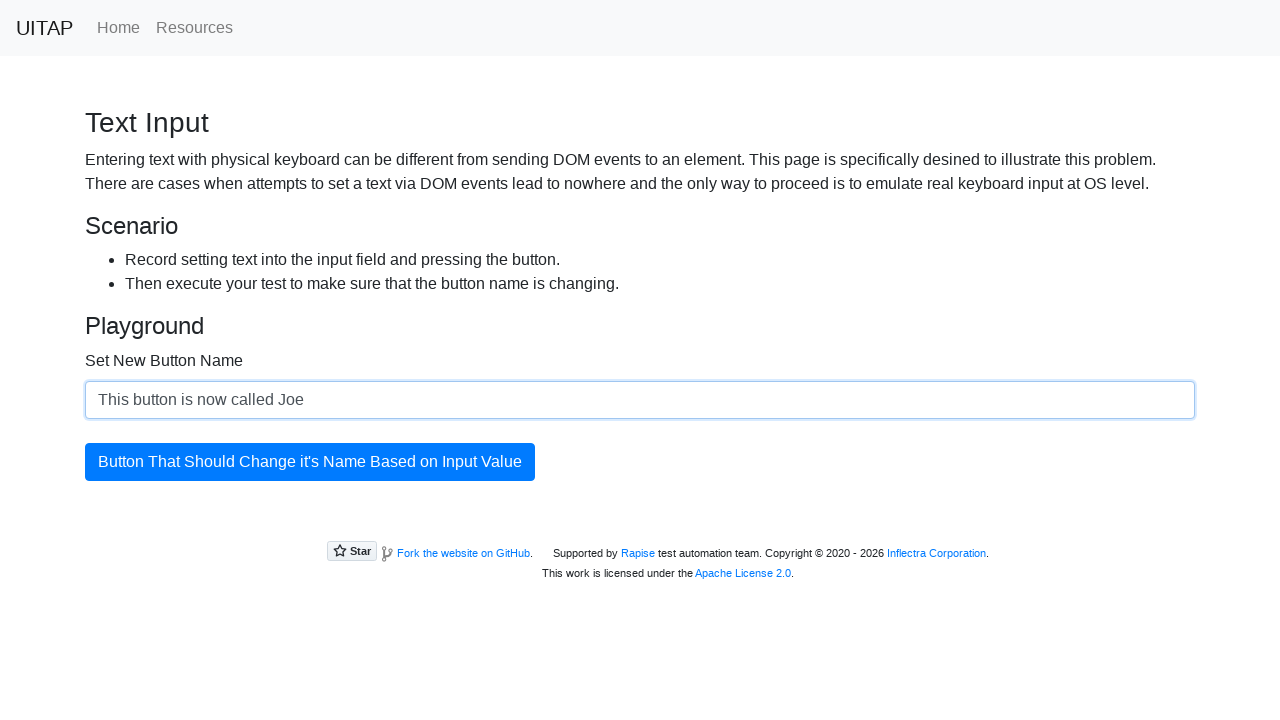

Clicked the button to update its text at (310, 462) on #updatingButton
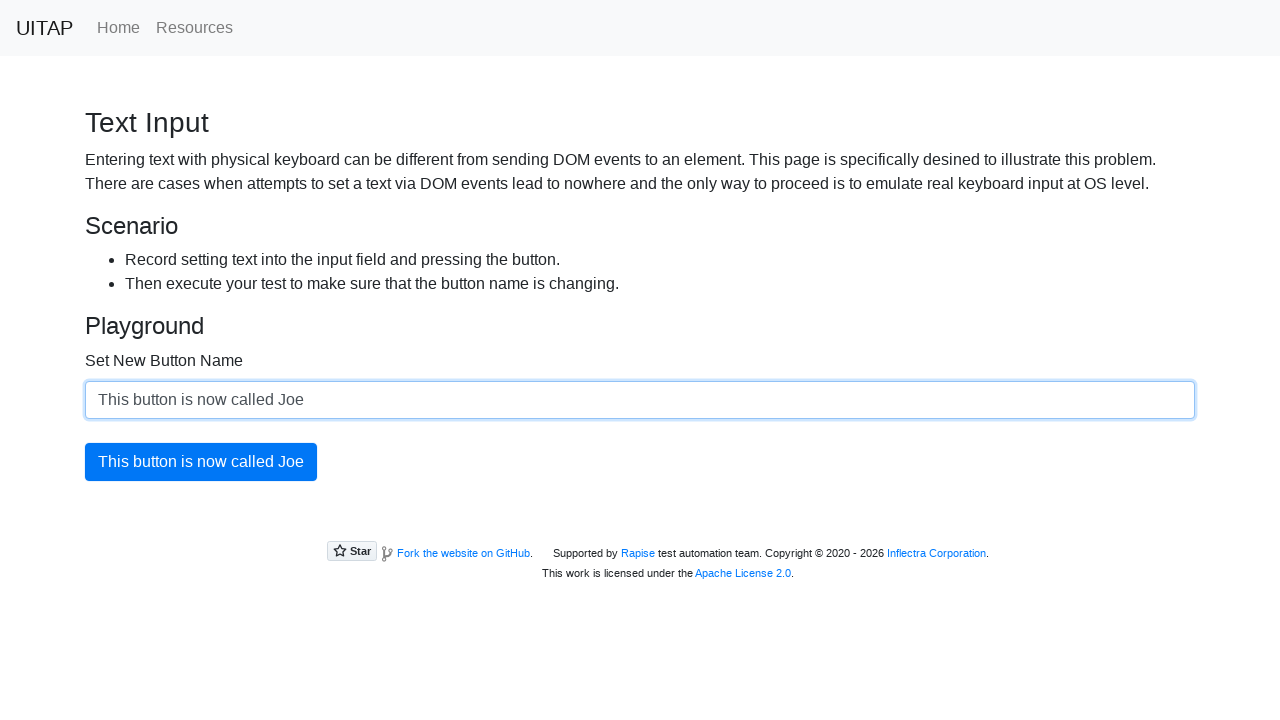

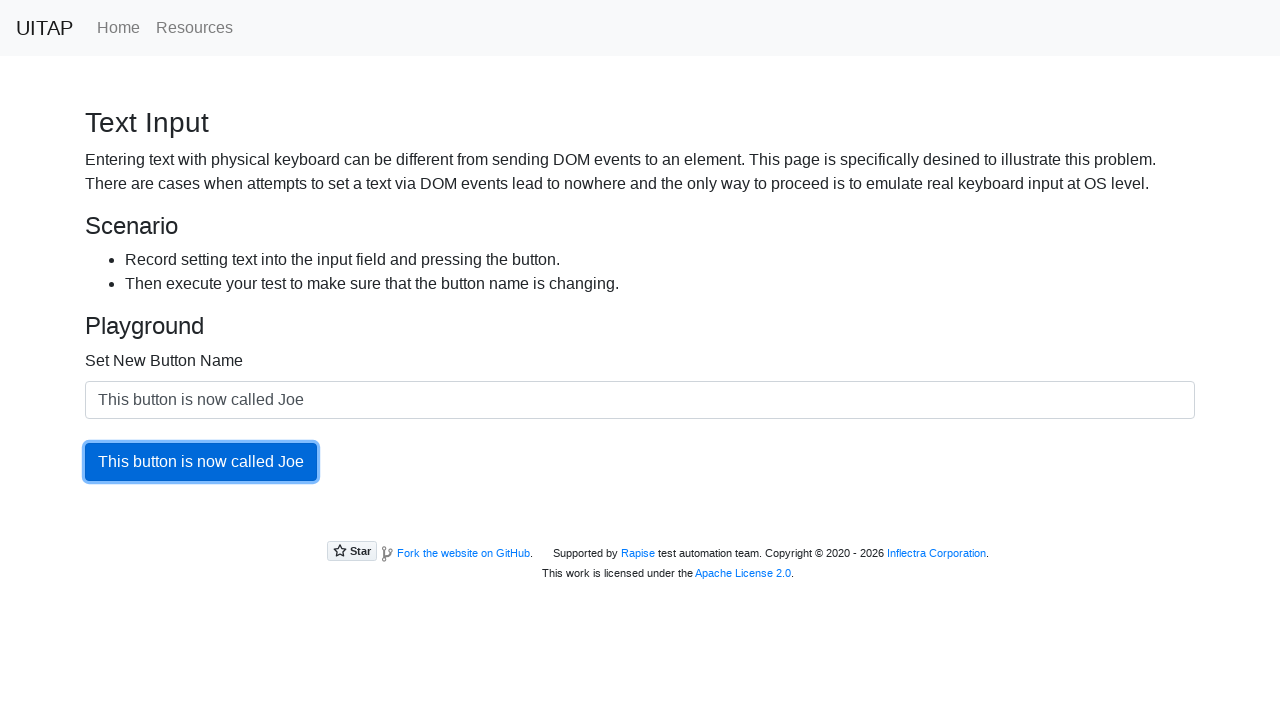